Navigates to Browse Languages, selects Y submenu, and verifies all languages listed start with the letter Y

Starting URL: https://www.99-bottles-of-beer.net/

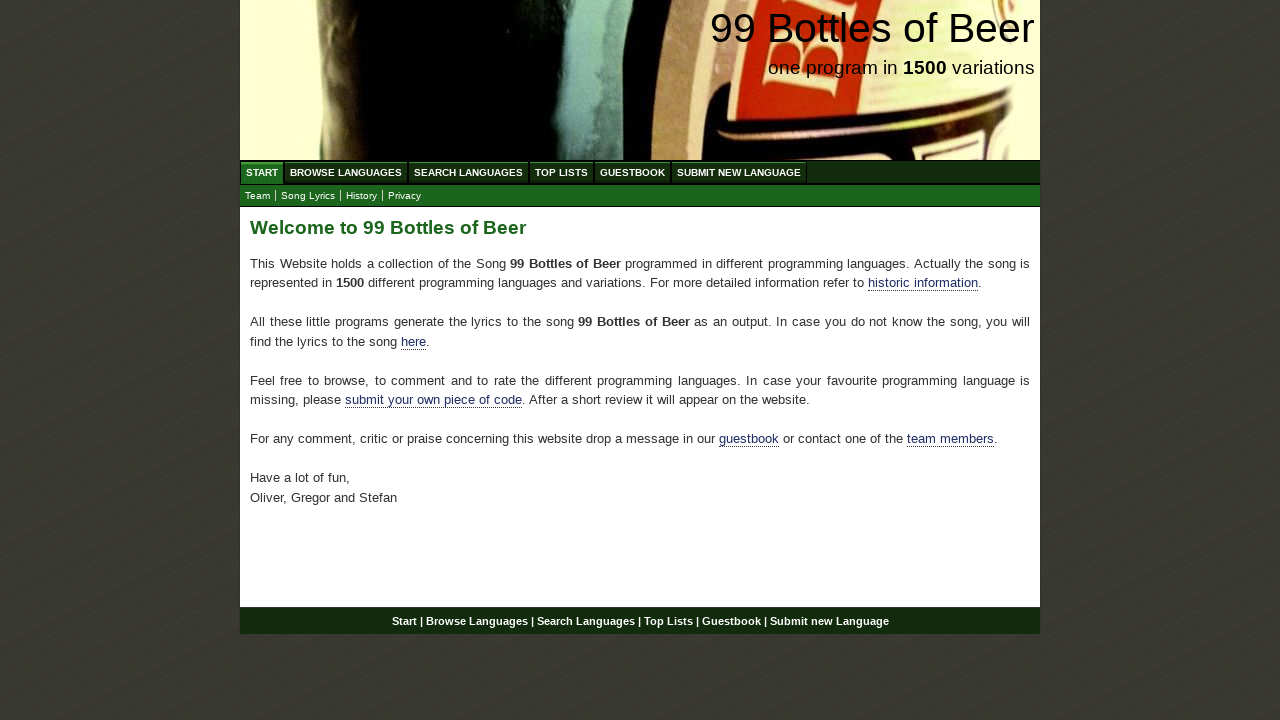

Clicked on Browse Languages menu at (346, 172) on xpath=//ul[@id='menu']//a[text()='Browse Languages']
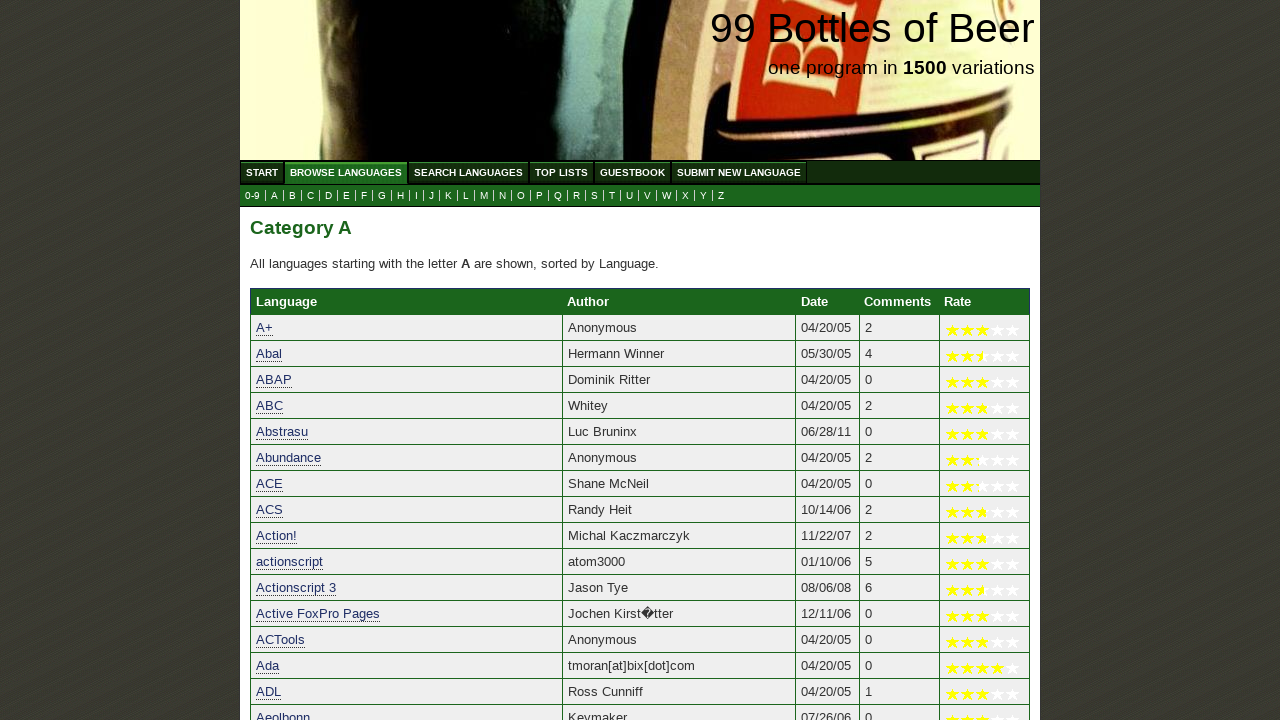

Clicked on Y submenu at (704, 196) on xpath=//ul[@id='submenu']//a[text()='Y']
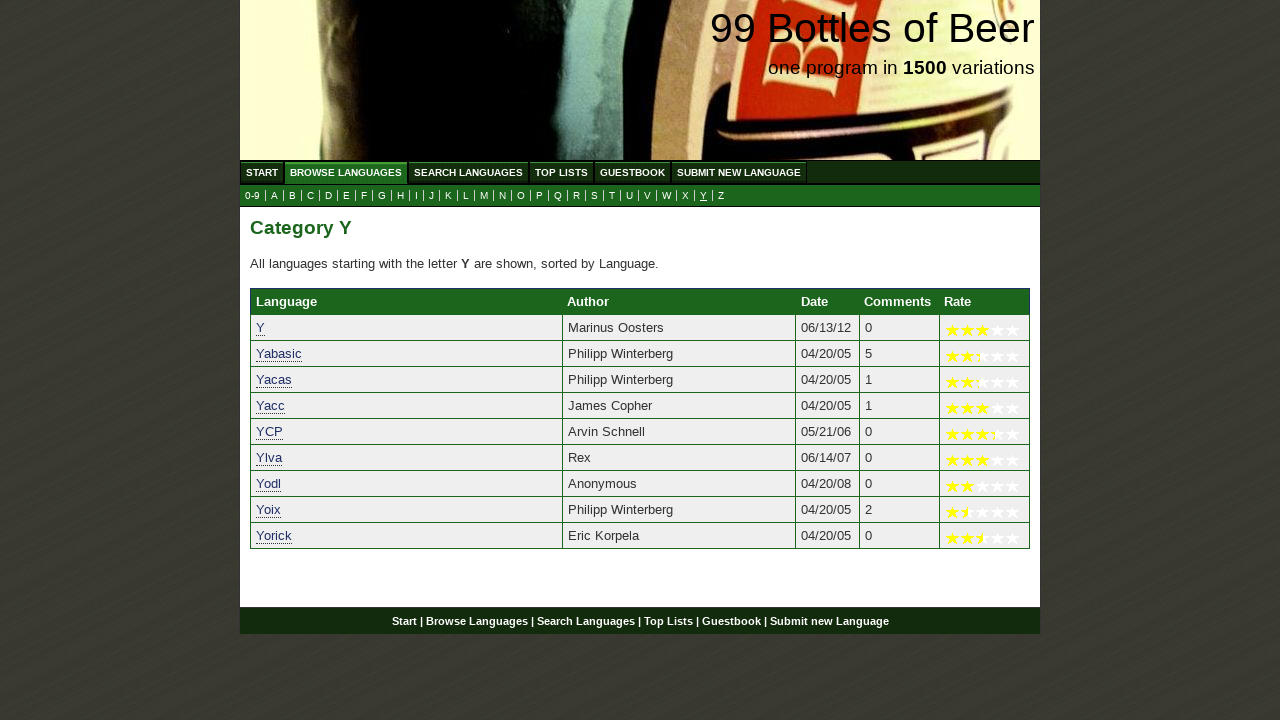

Y languages list loaded successfully
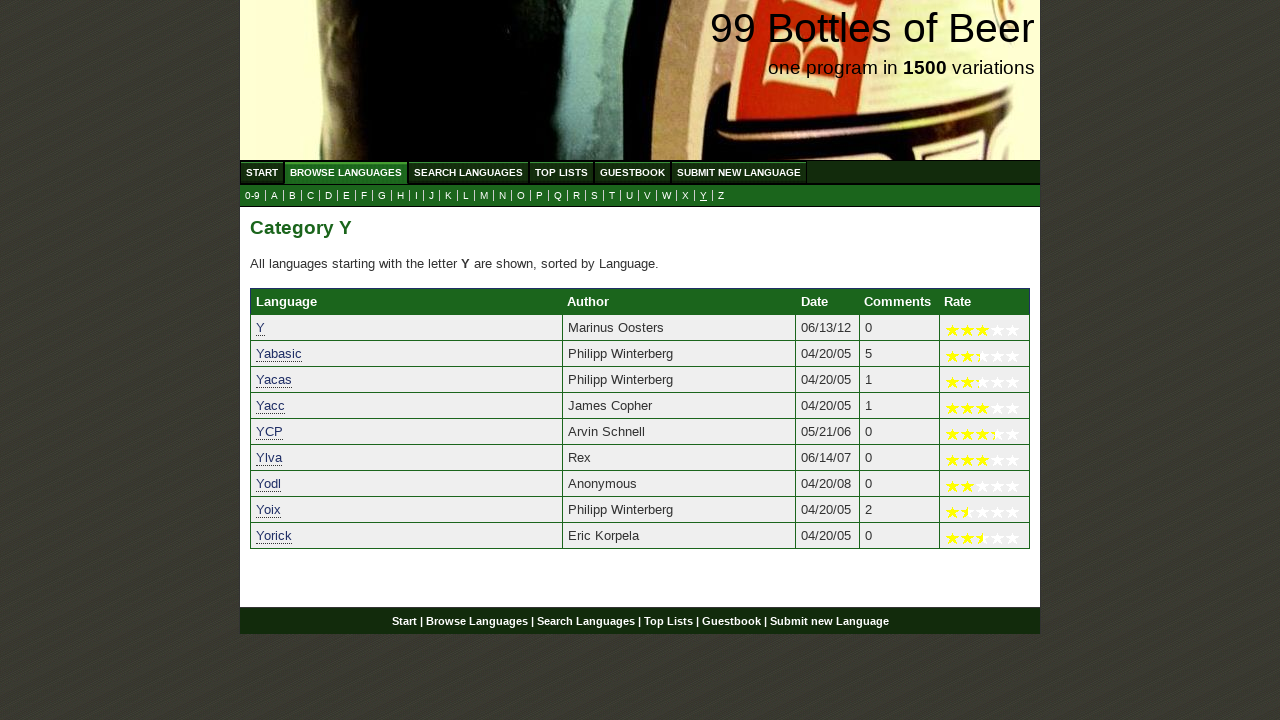

Verified all languages on page start with letter Y
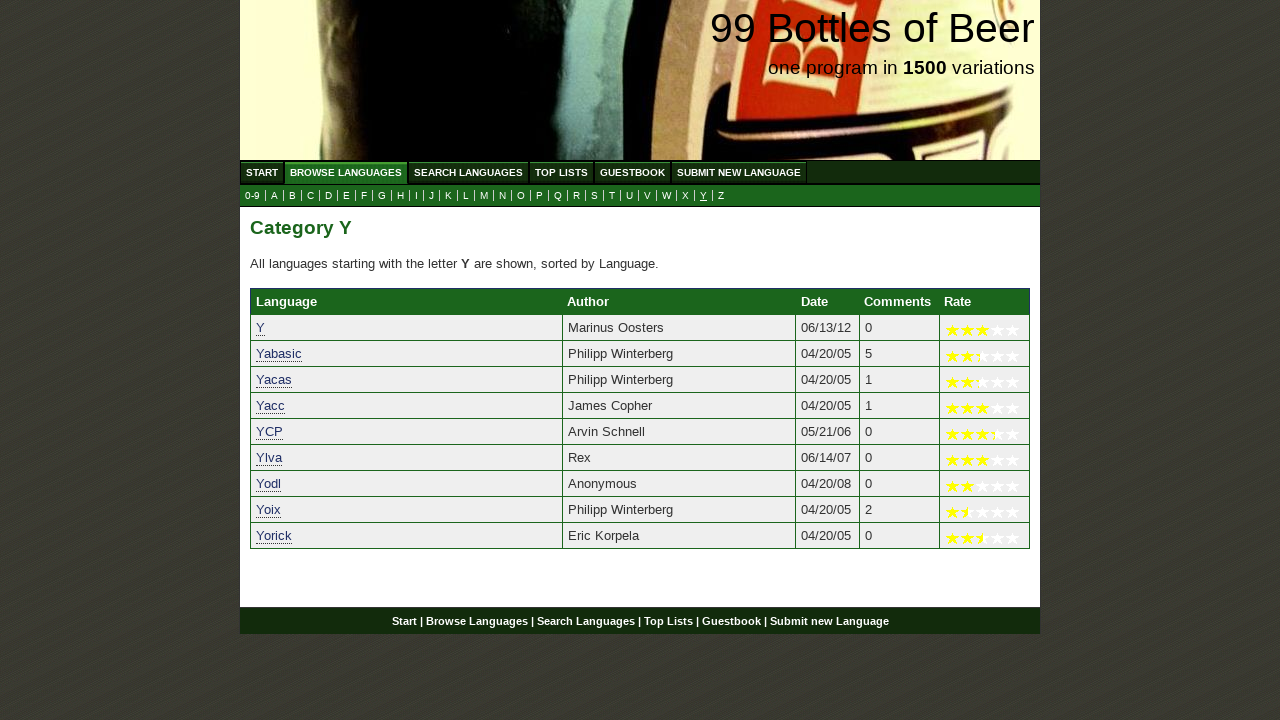

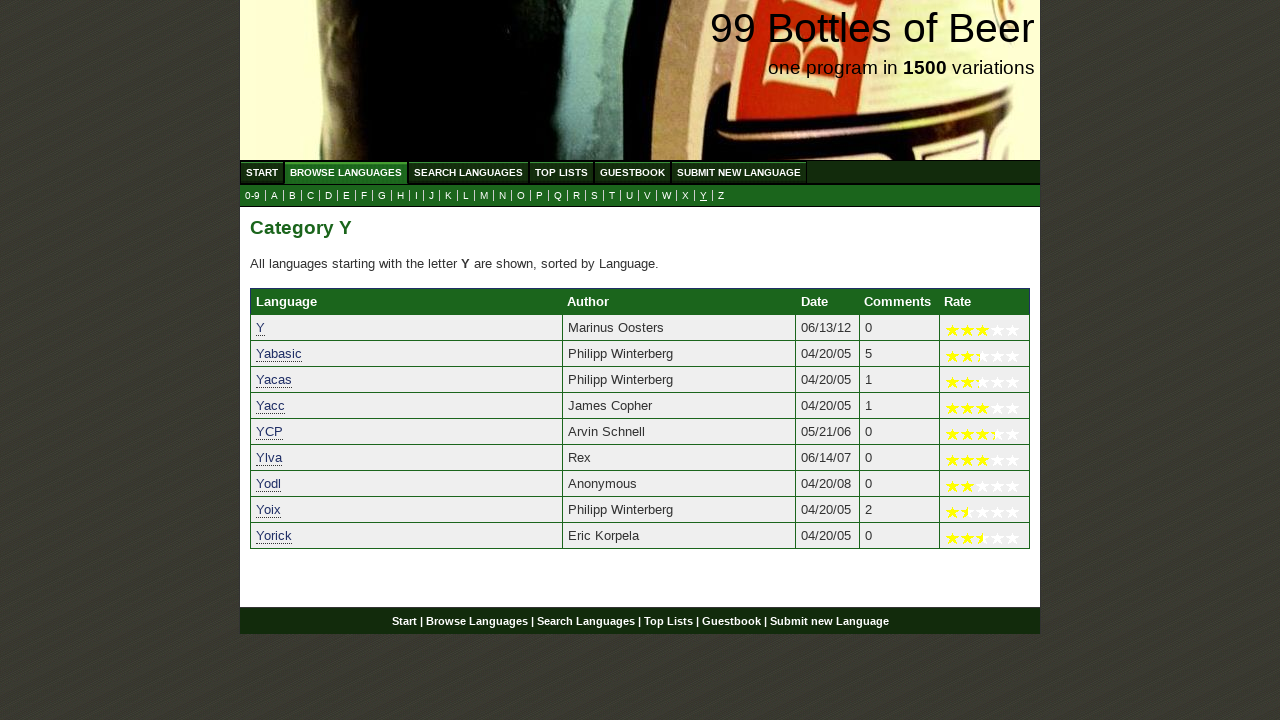